Tests an explicit wait scenario by waiting for a price element to reach $100, then clicking a book button, calculating an answer based on a displayed value using a mathematical formula, and submitting the result.

Starting URL: http://suninjuly.github.io/explicit_wait2.html

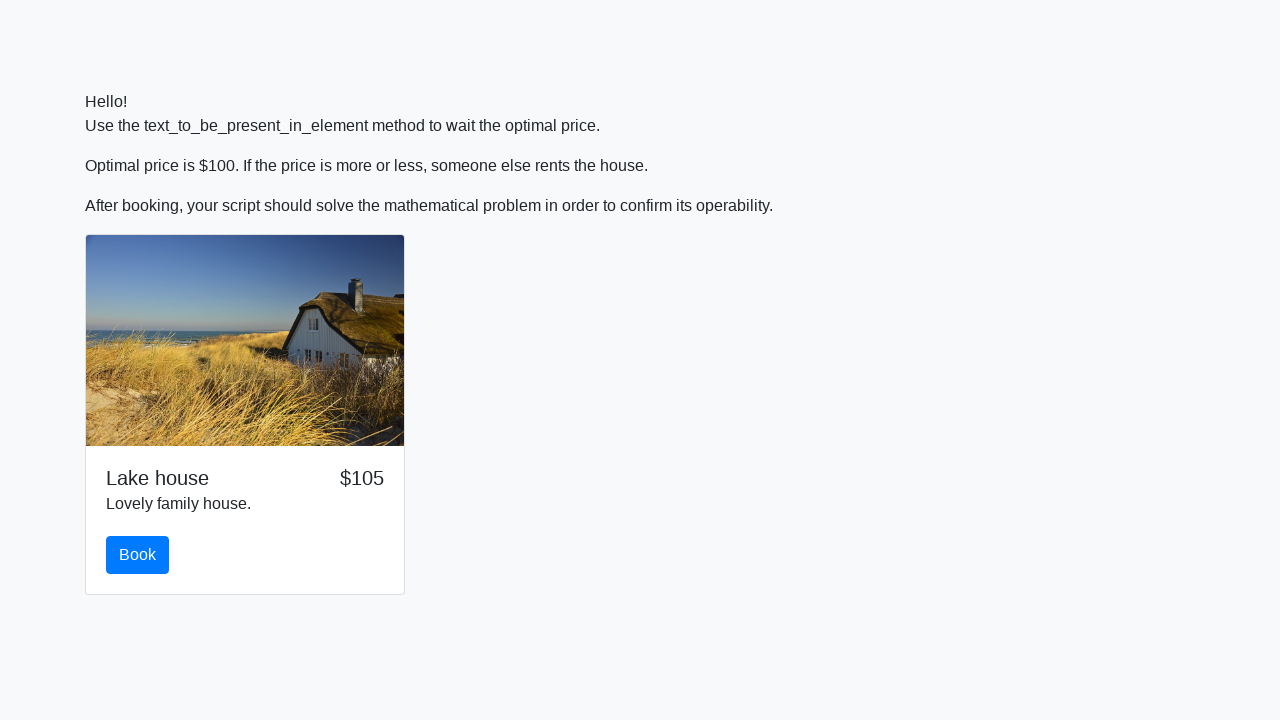

Waited for price element to reach $100
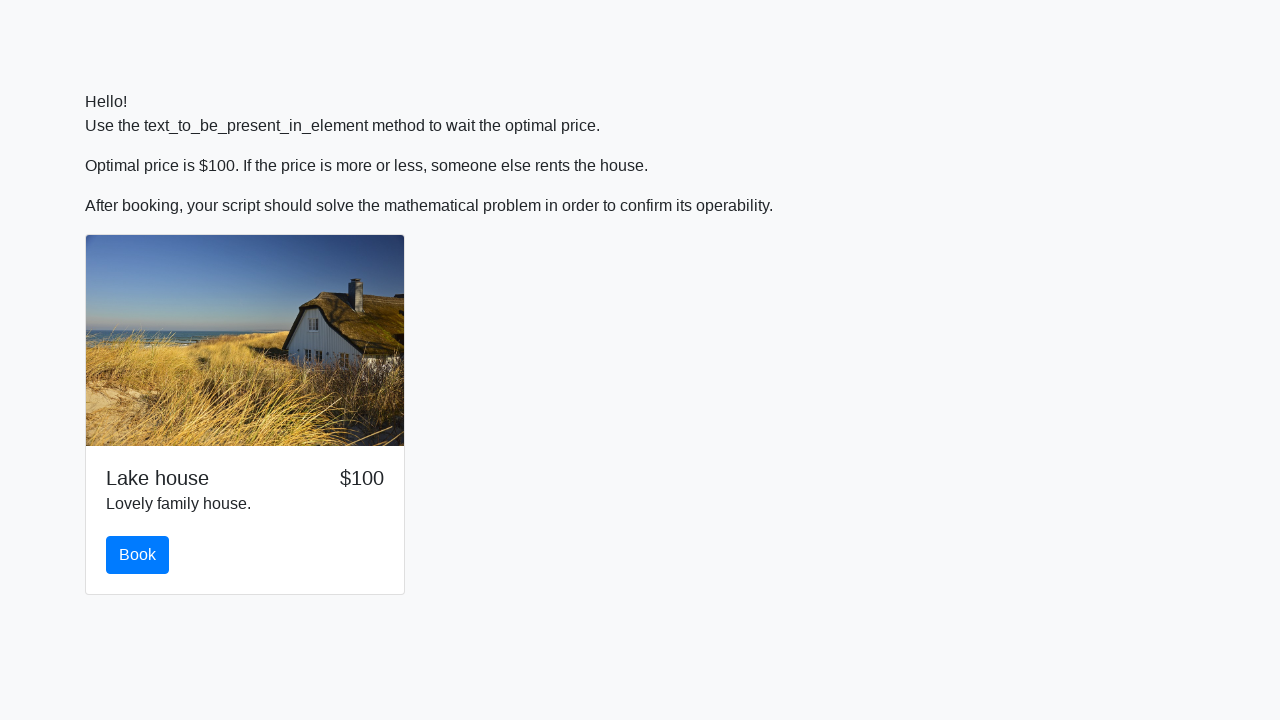

Clicked the book button at (138, 555) on #book
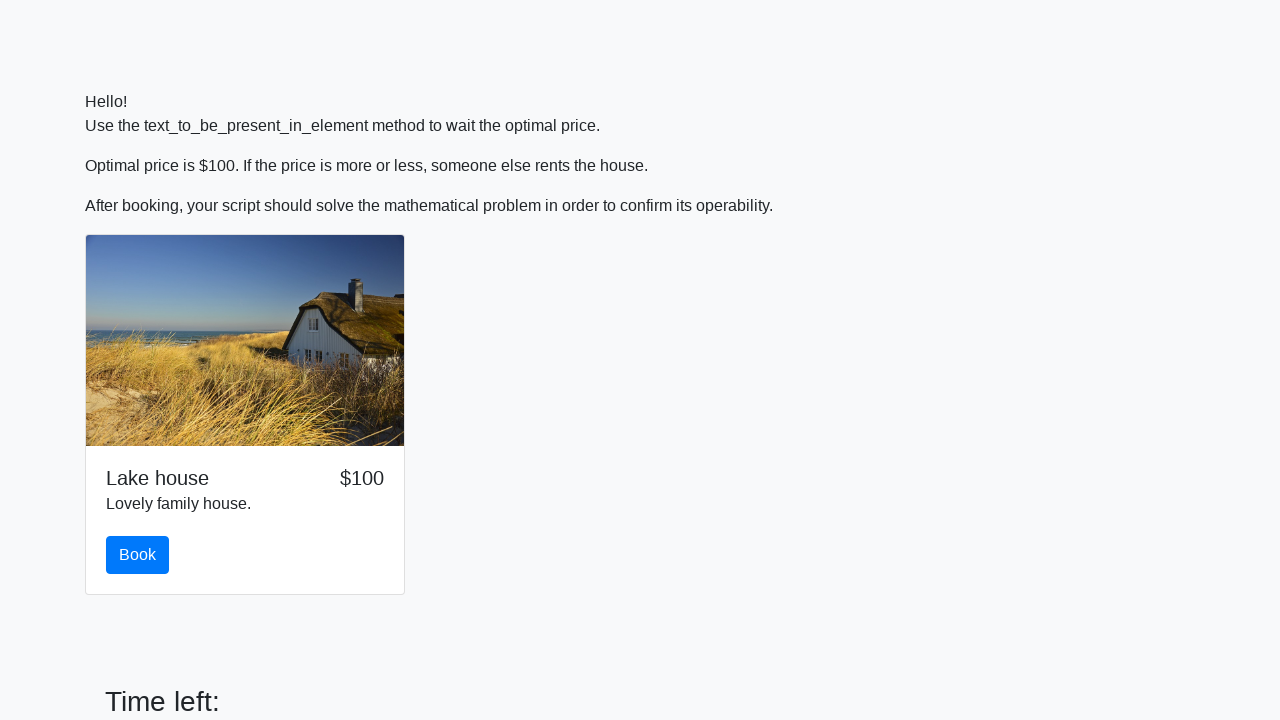

Retrieved input value from the page
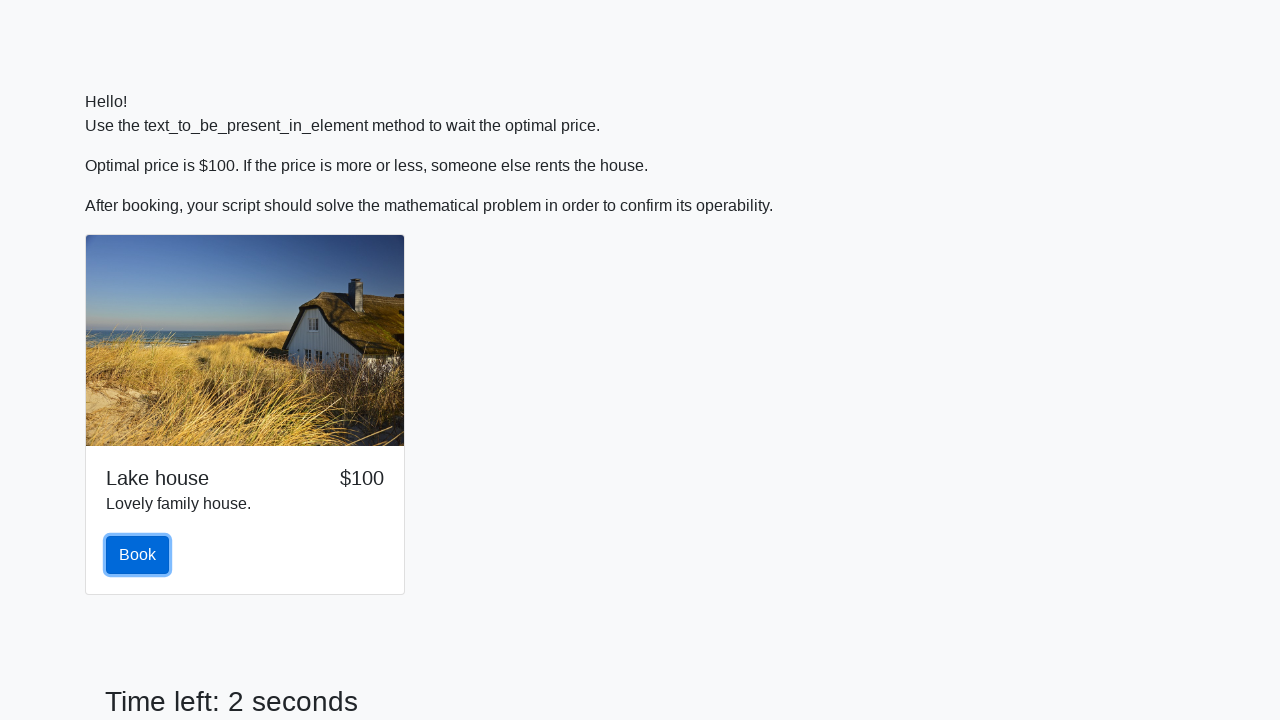

Calculated answer using mathematical formula
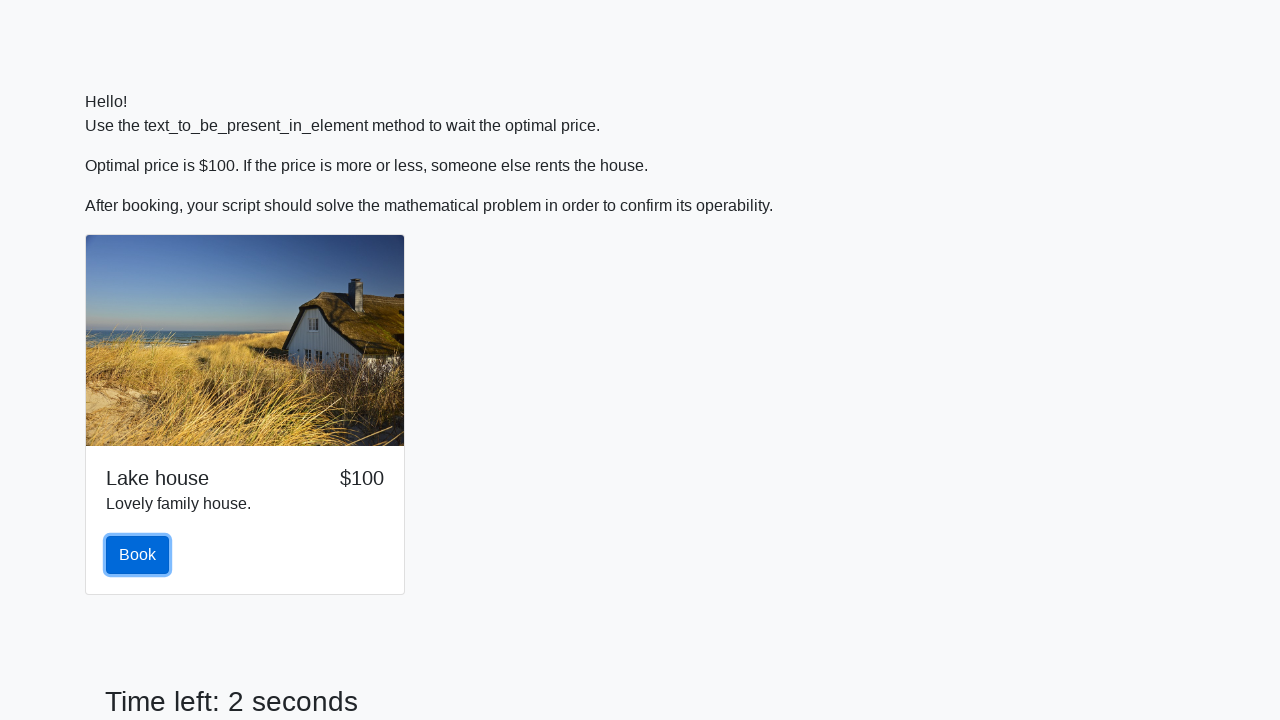

Filled answer field with calculated result on #answer
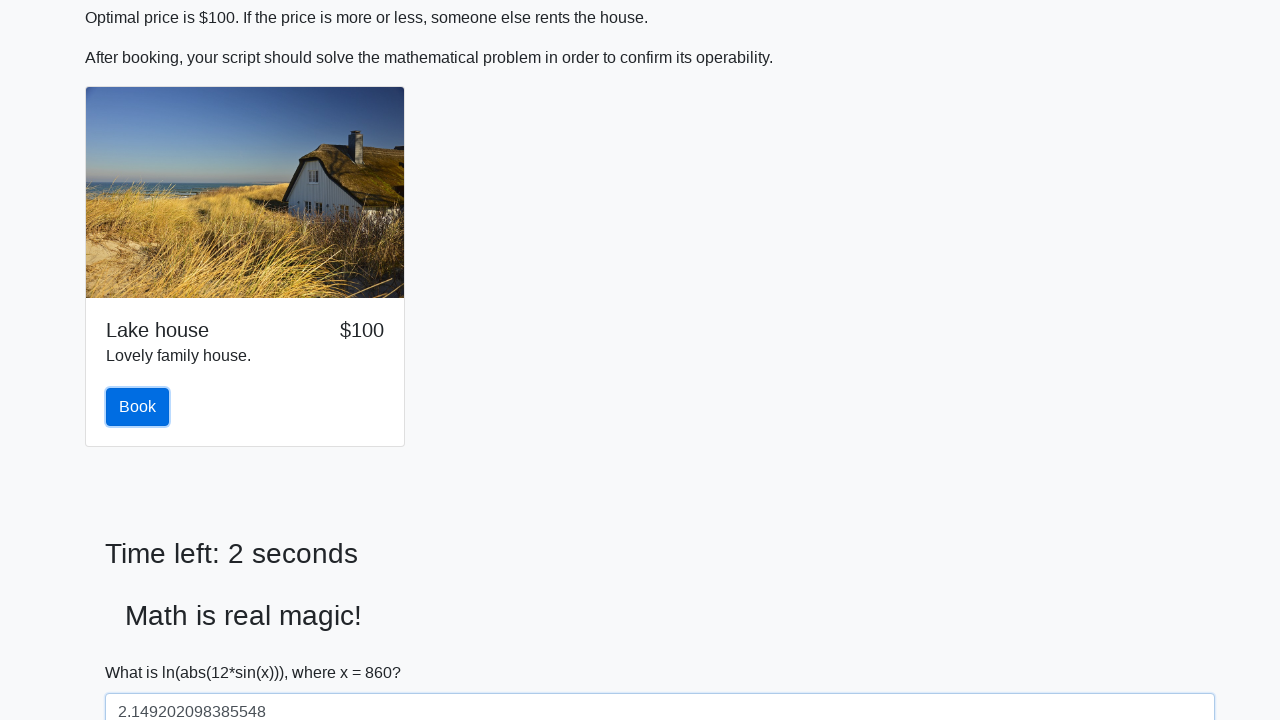

Clicked the solve/submit button at (143, 651) on #solve
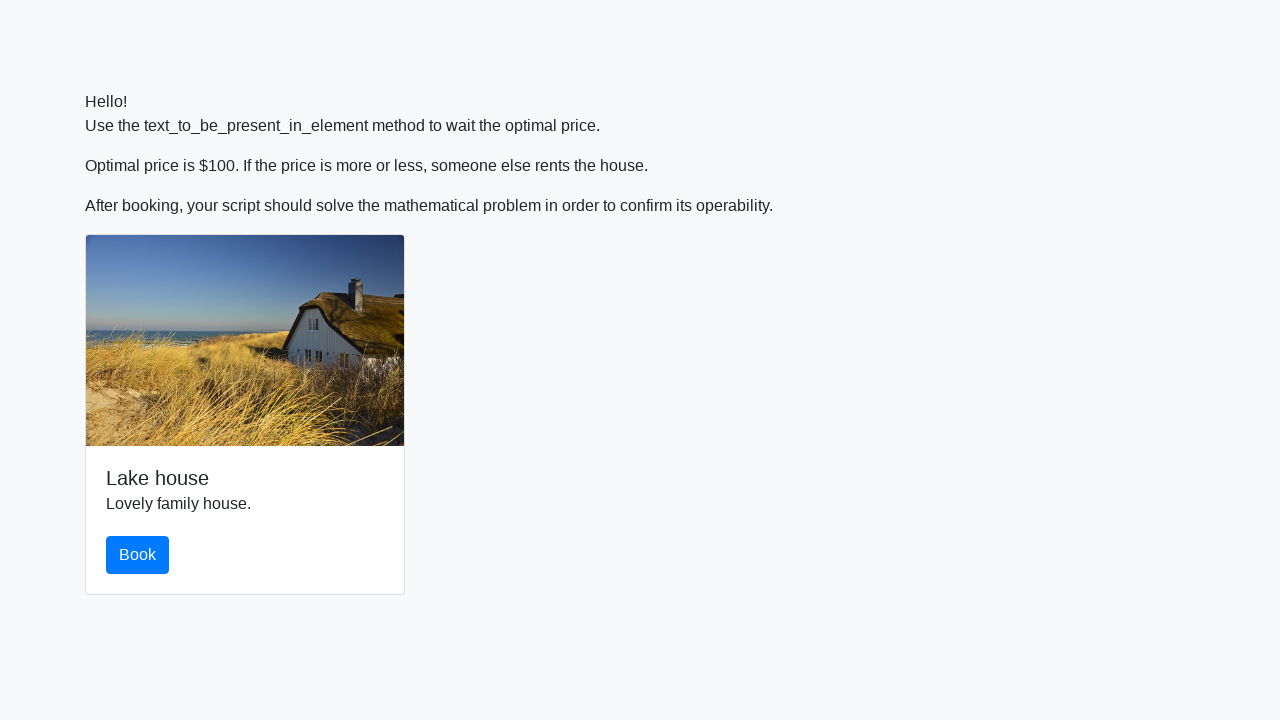

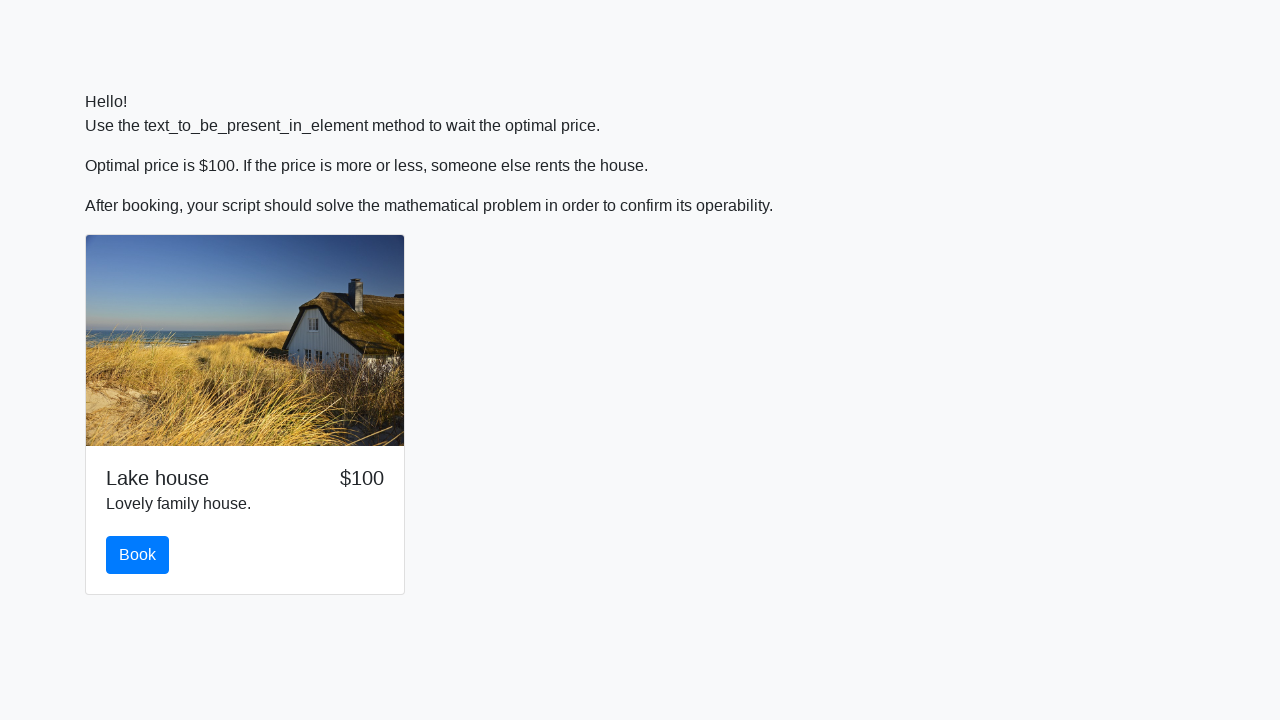